Automates filling out a Google Form by clicking on multiple choice options at various positions in the form.

Starting URL: https://docs.google.com/forms/d/e/1FAIpQLScGuzmmOU0BjpZv9AVblmmOVnBCQz5WqMracmAhdOQkZVHqlg/viewform

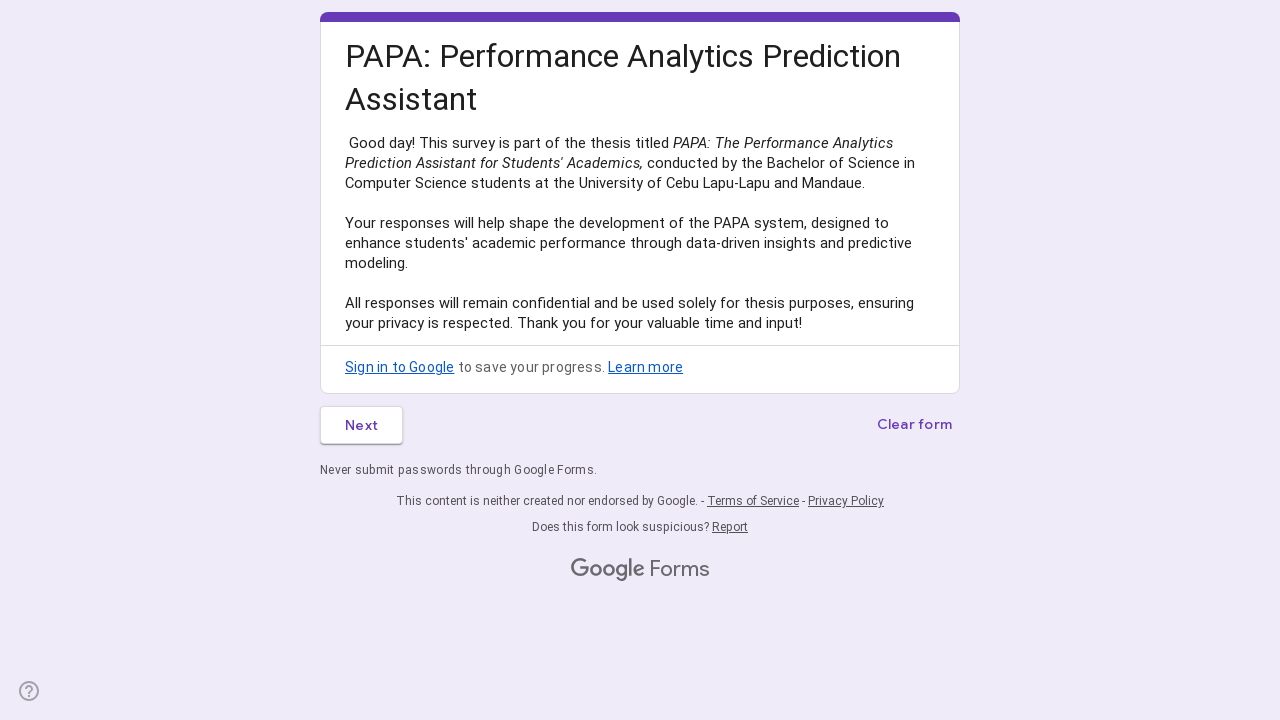

Clicked first multiple choice option at (362, 425) on xpath=(//span[@class='l4V7wb Fxmcue'])[1]
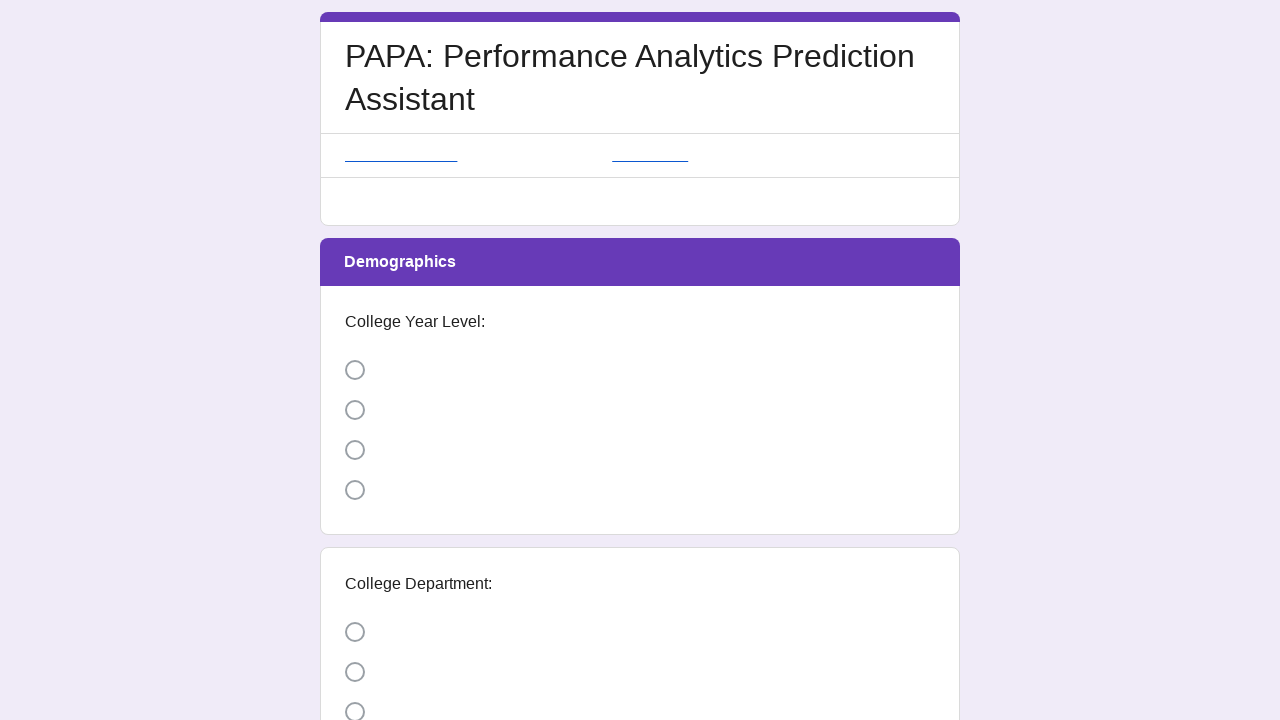

Clicked 4th option in second question at (355, 490) on xpath=(//div[@class='AB7Lab Id5V1'])[4]
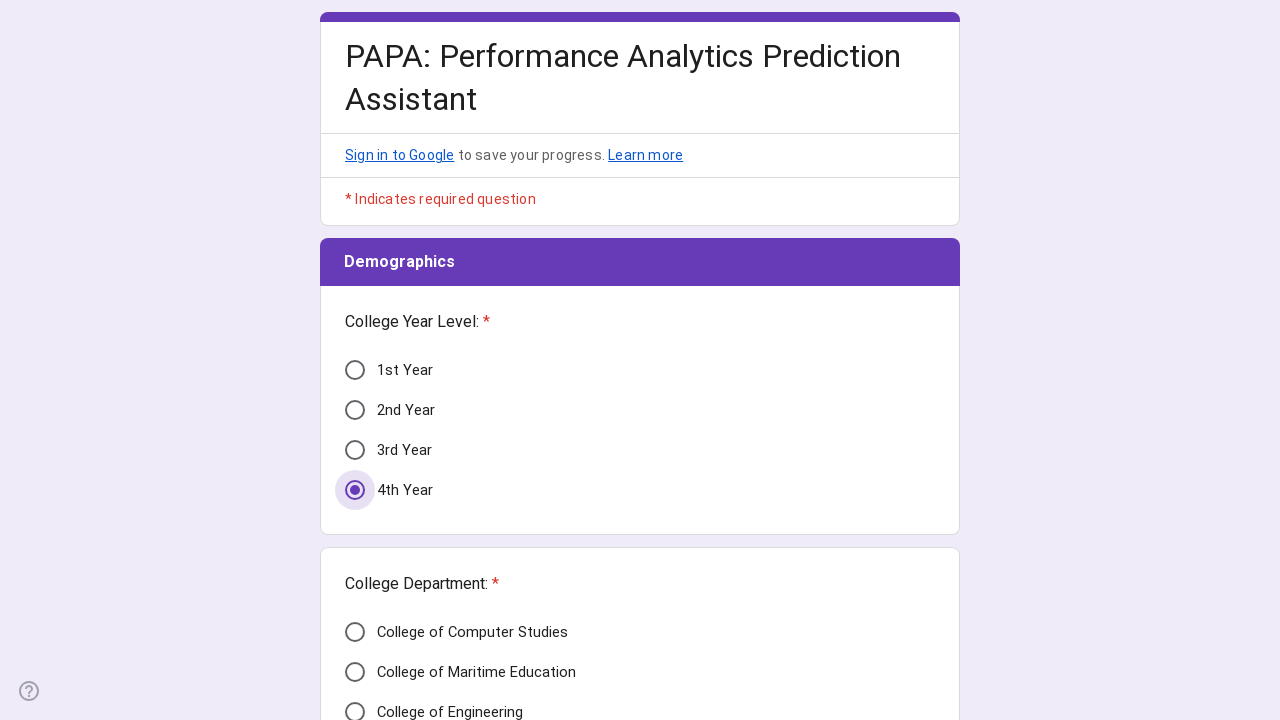

Clicked 5th option in third question at (355, 632) on xpath=(//div[@class='AB7Lab Id5V1'])[5]
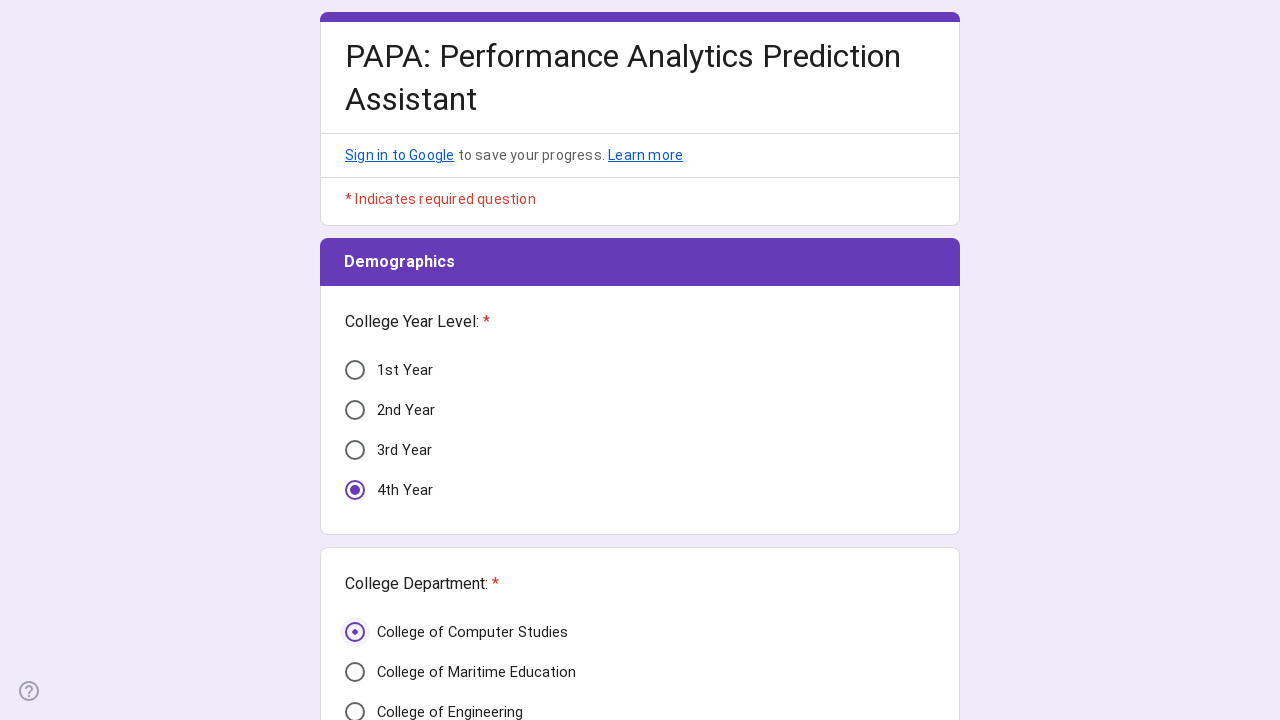

Verified 16th option element is visible
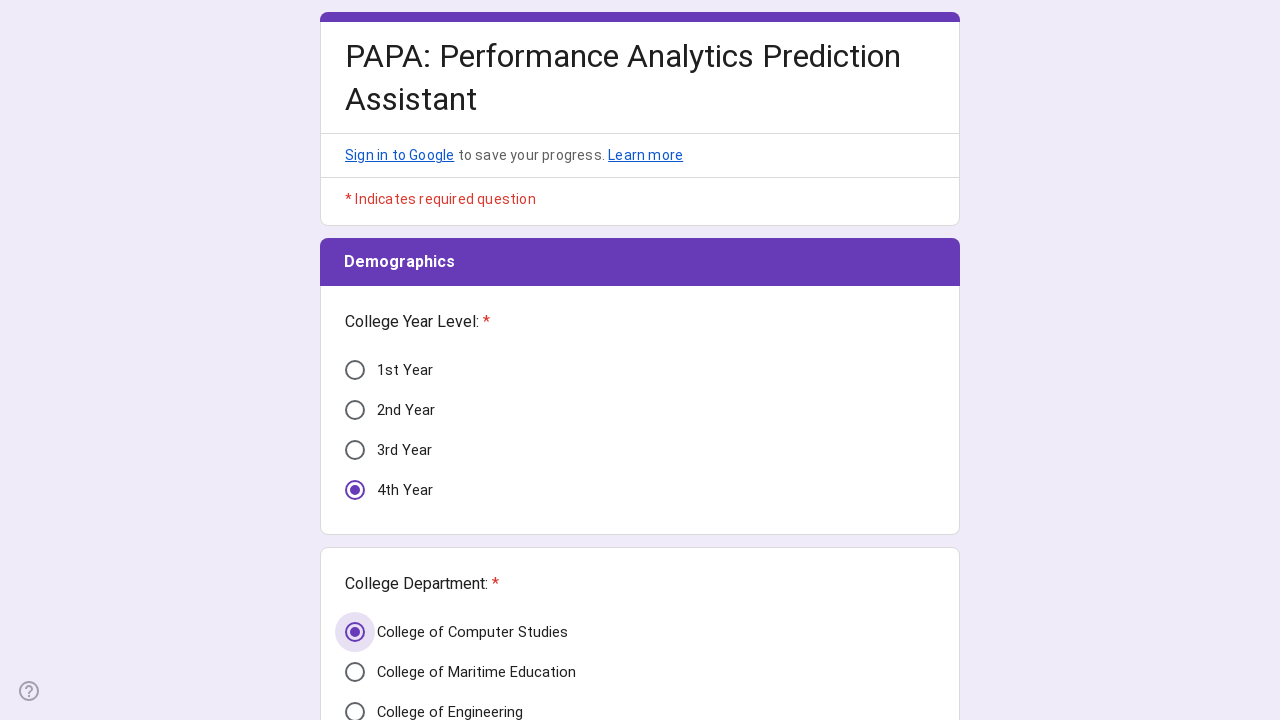

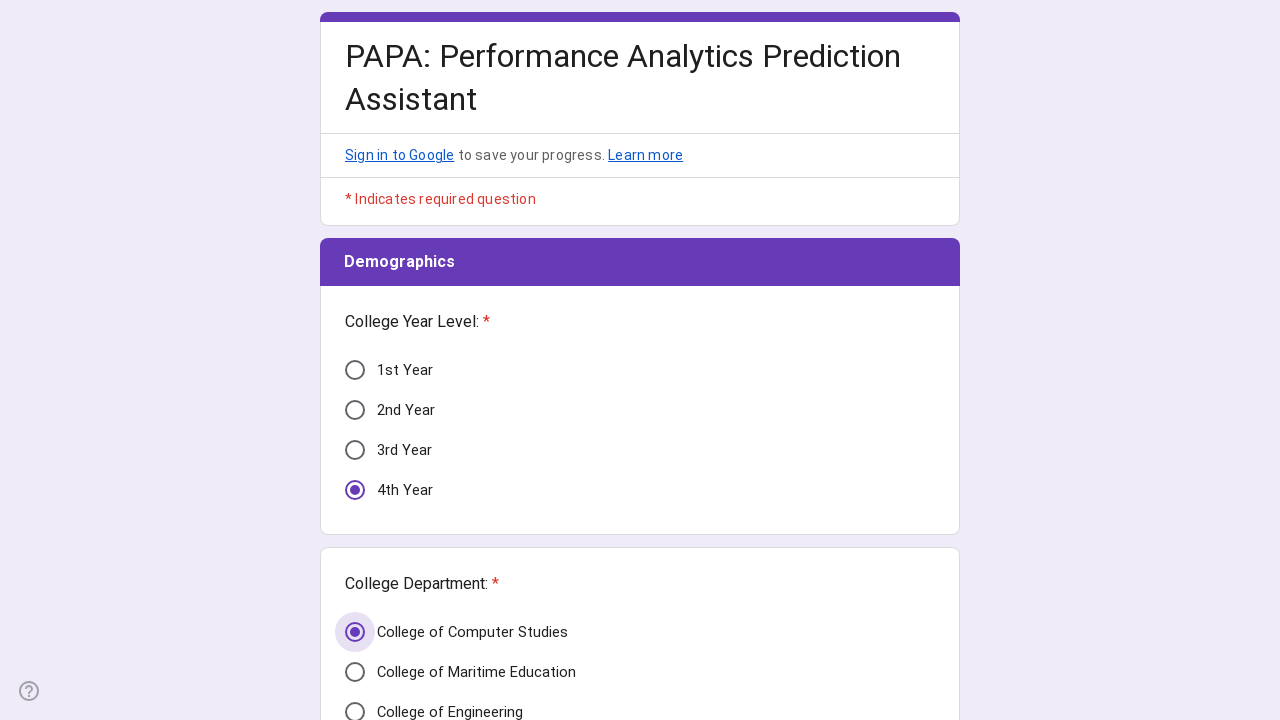